Tests drag and drop action by dragging element from box A to box B

Starting URL: https://crossbrowsertesting.github.io/drag-and-drop

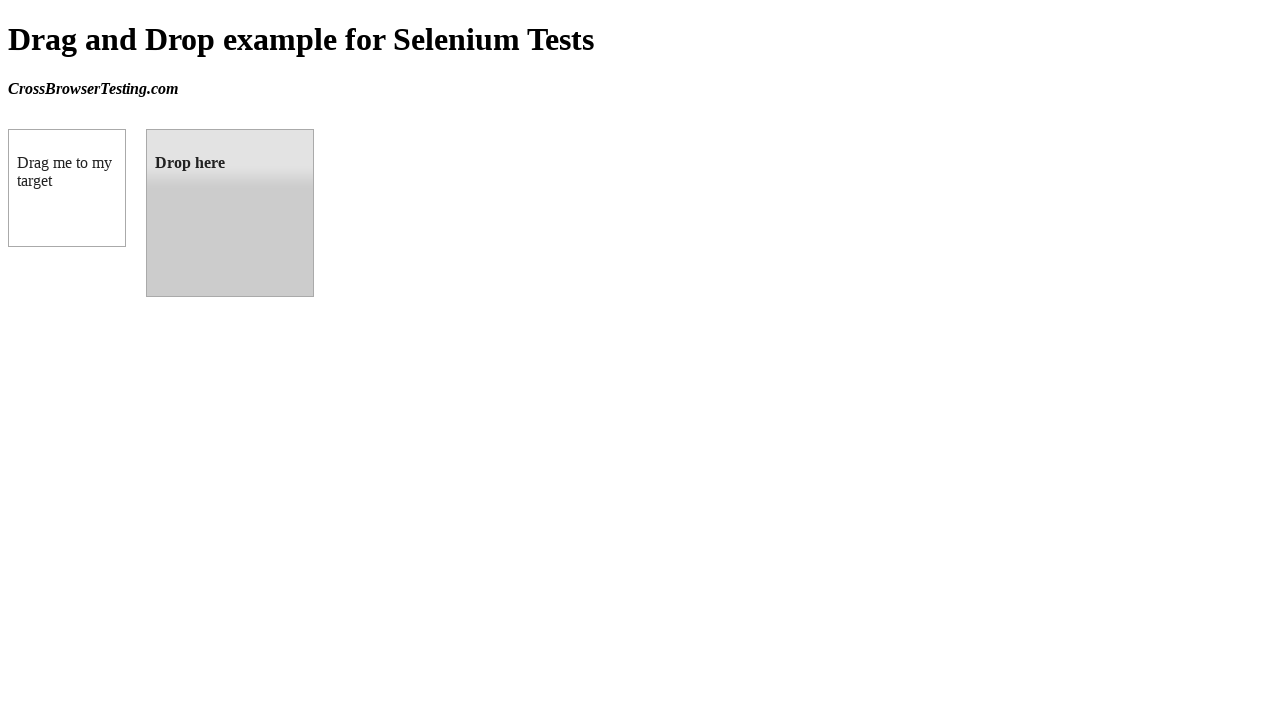

Located and waited for draggable element (box A)
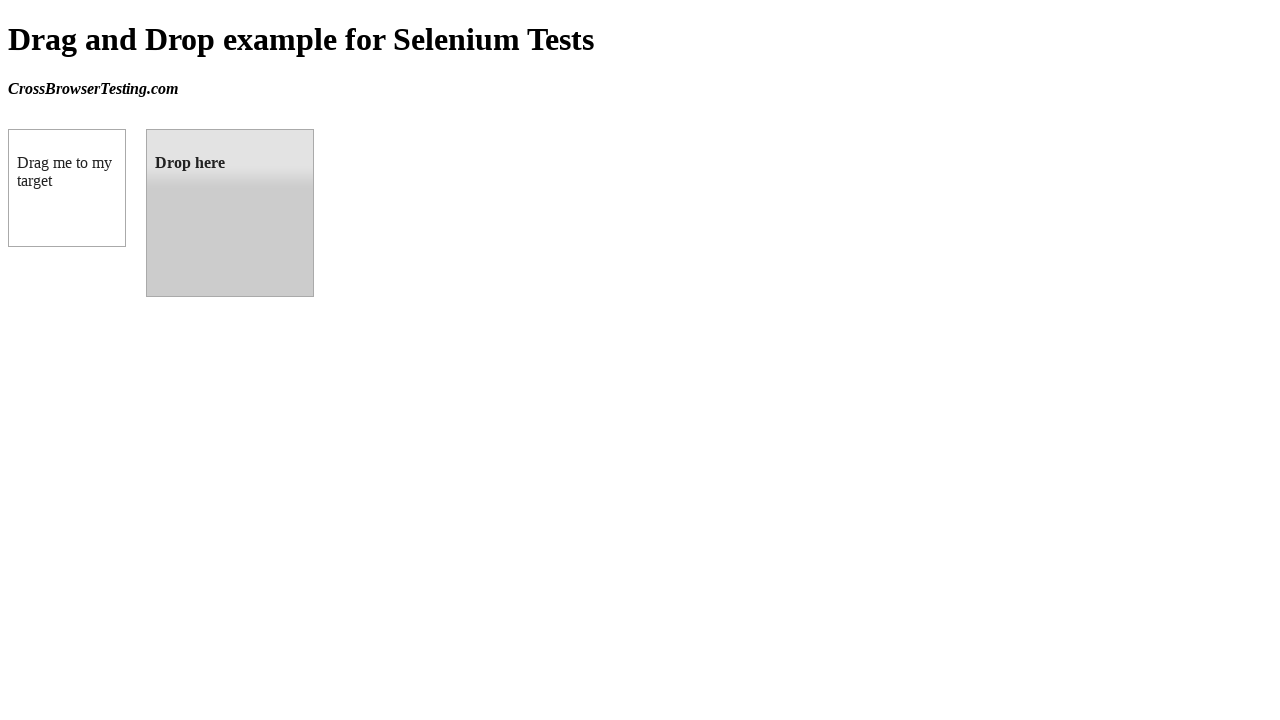

Located droppable element (box B)
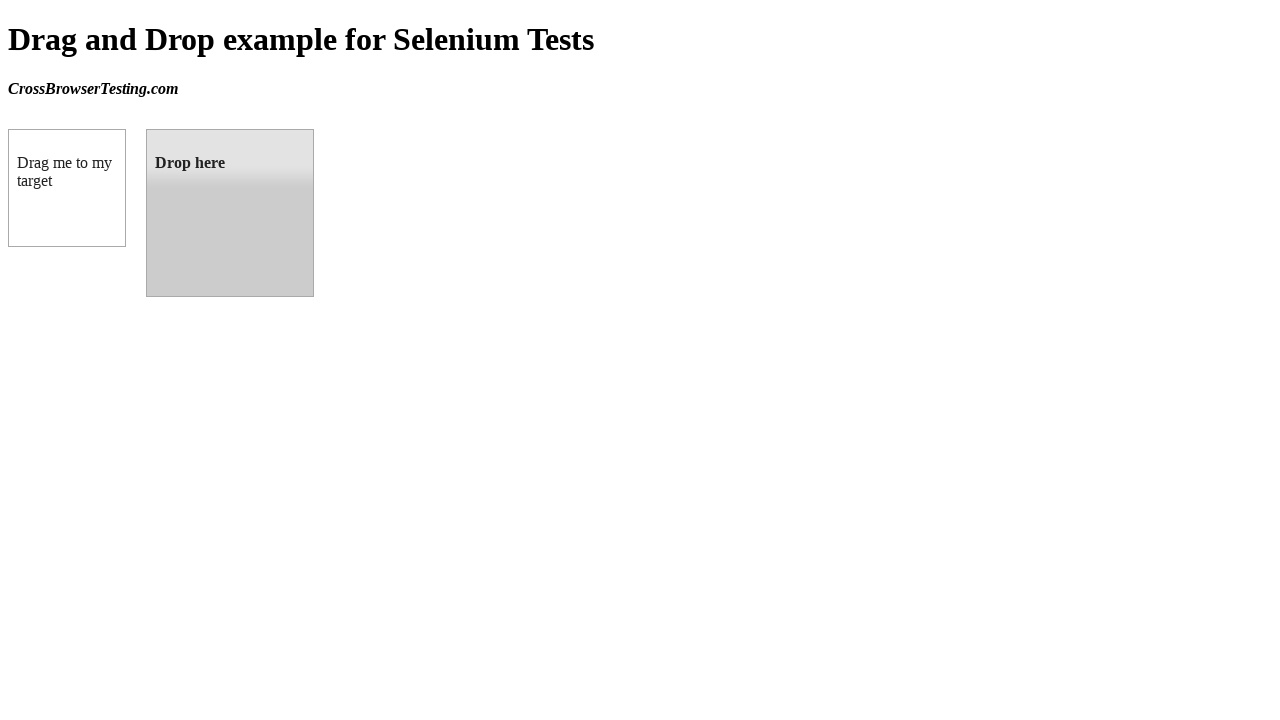

Dragged element from box A to box B at (230, 213)
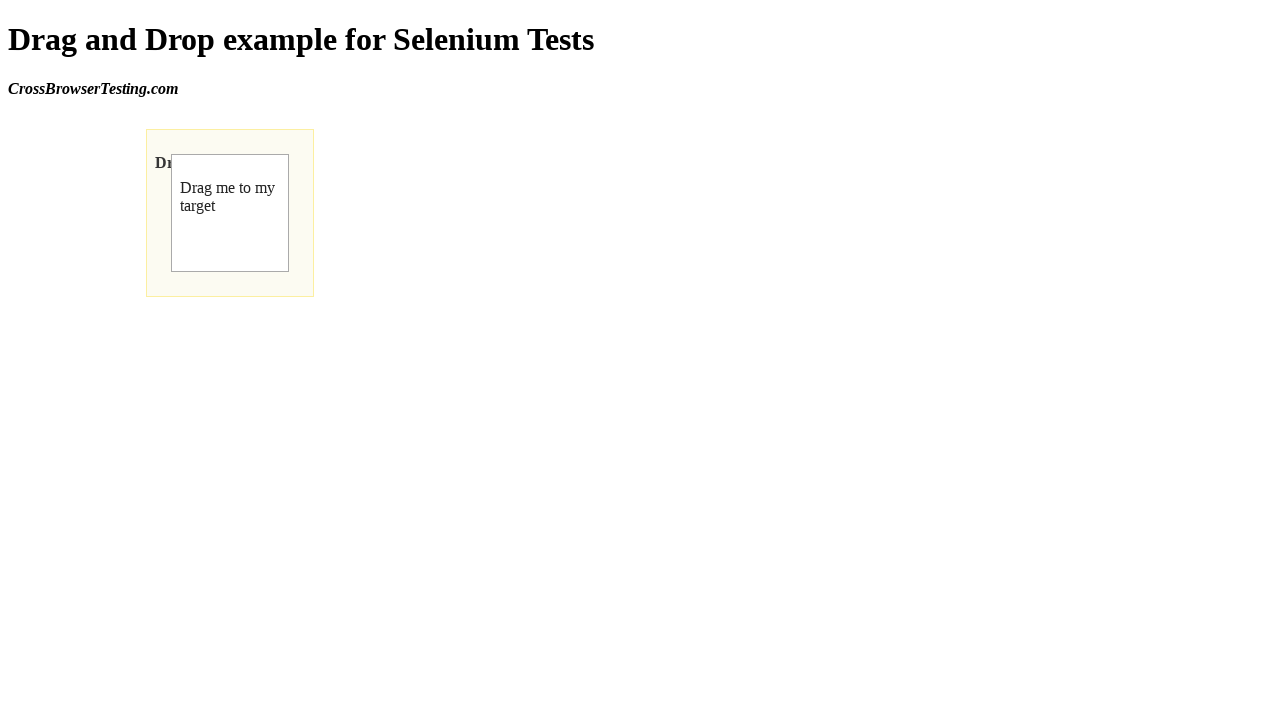

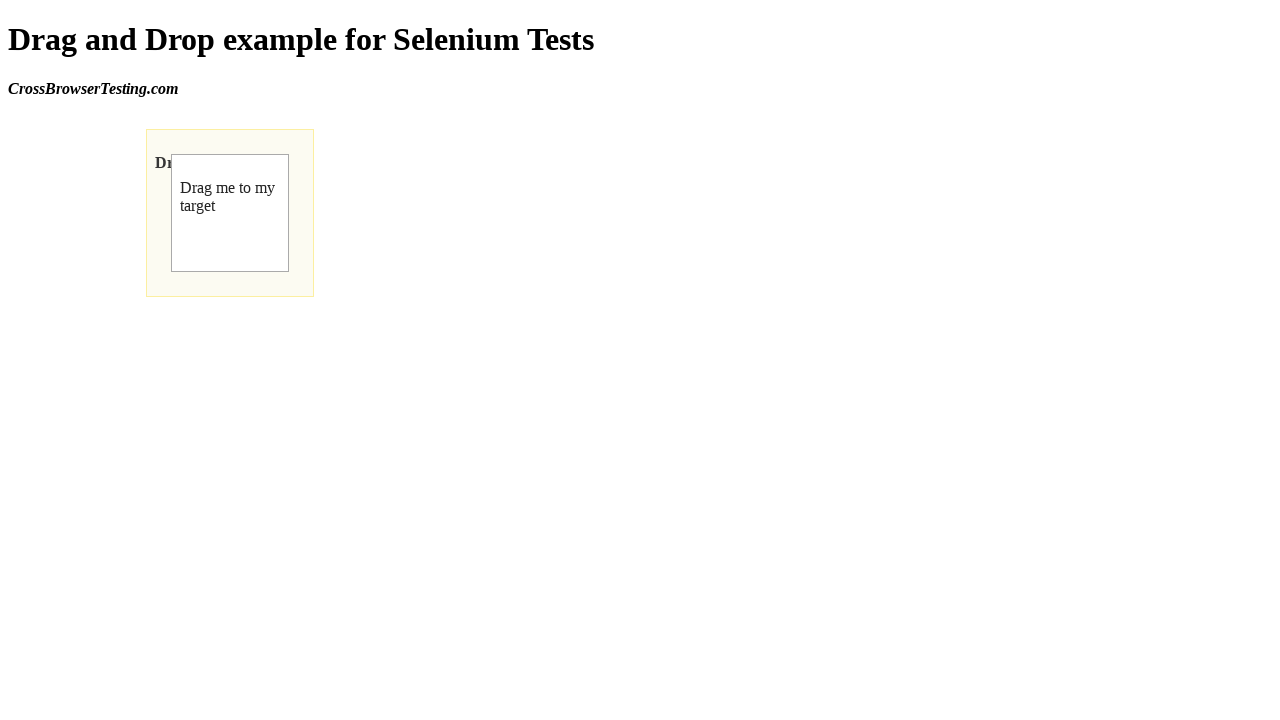